Tests jQuery custom dropdown selection by selecting values from speed and number dropdown menus

Starting URL: http://jqueryui.com/resources/demos/selectmenu/default.html

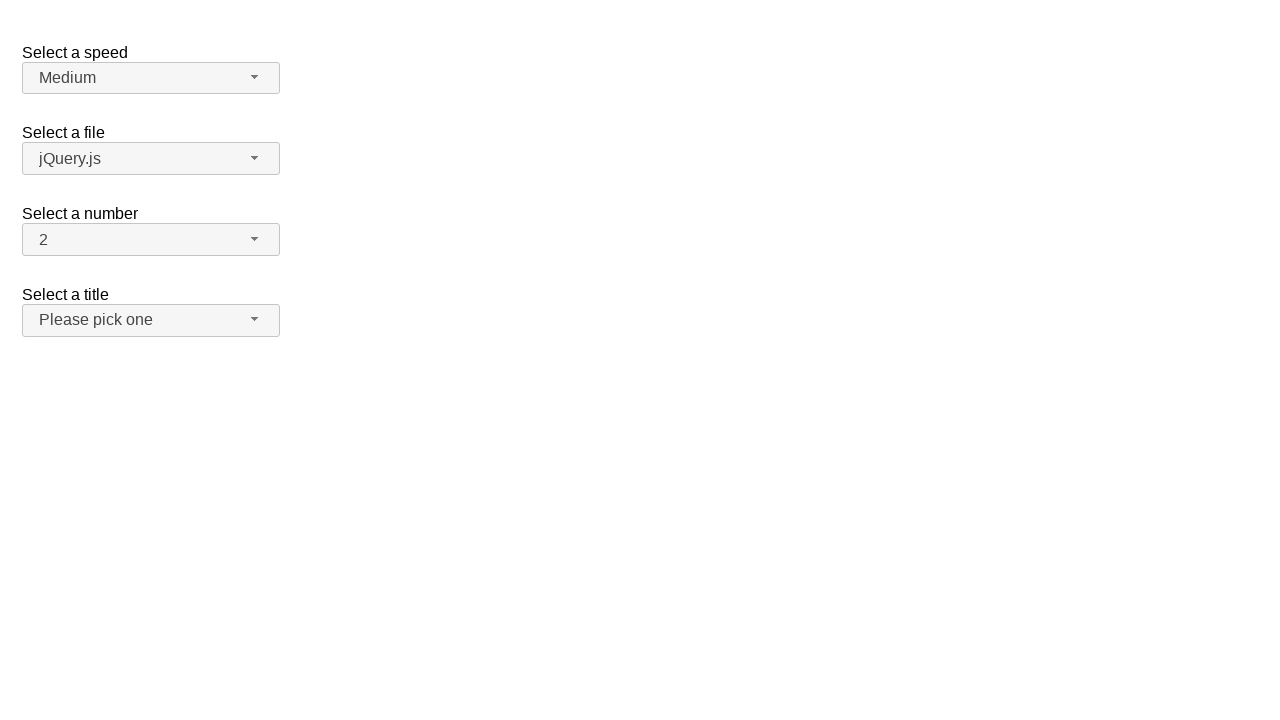

Clicked speed dropdown button at (151, 78) on xpath=//span[@id='speed-button']
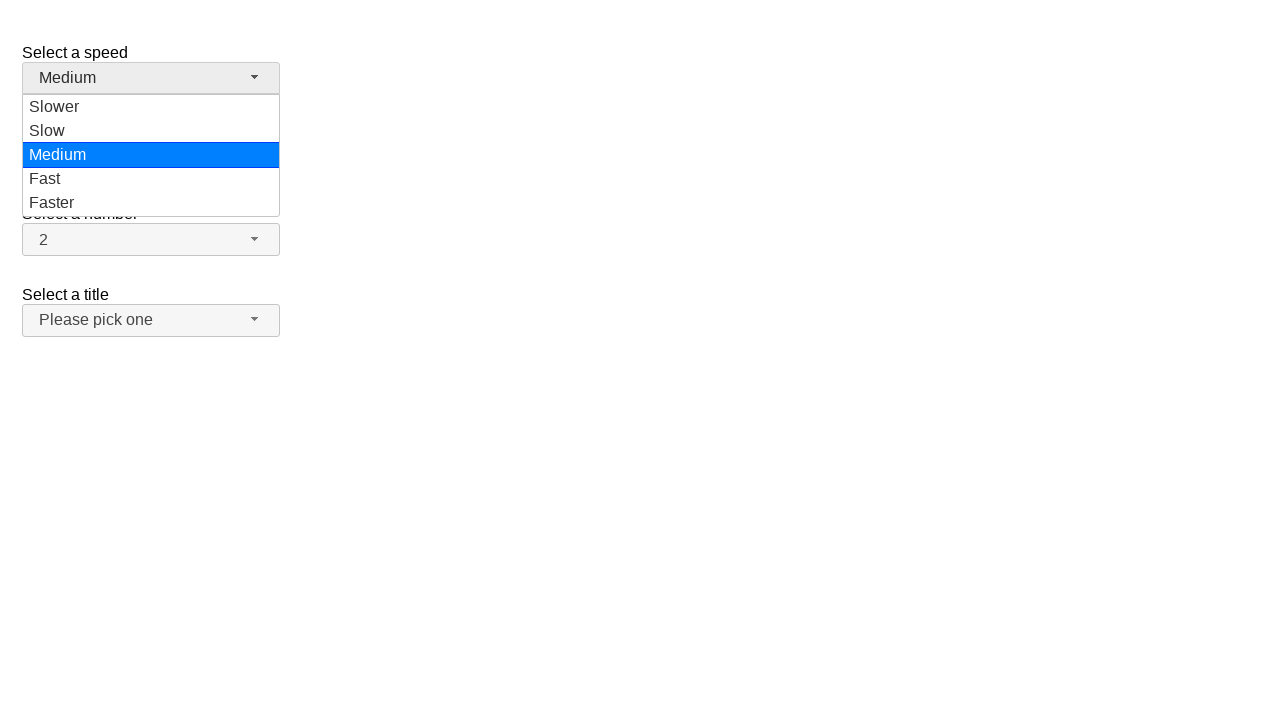

Speed dropdown menu items loaded
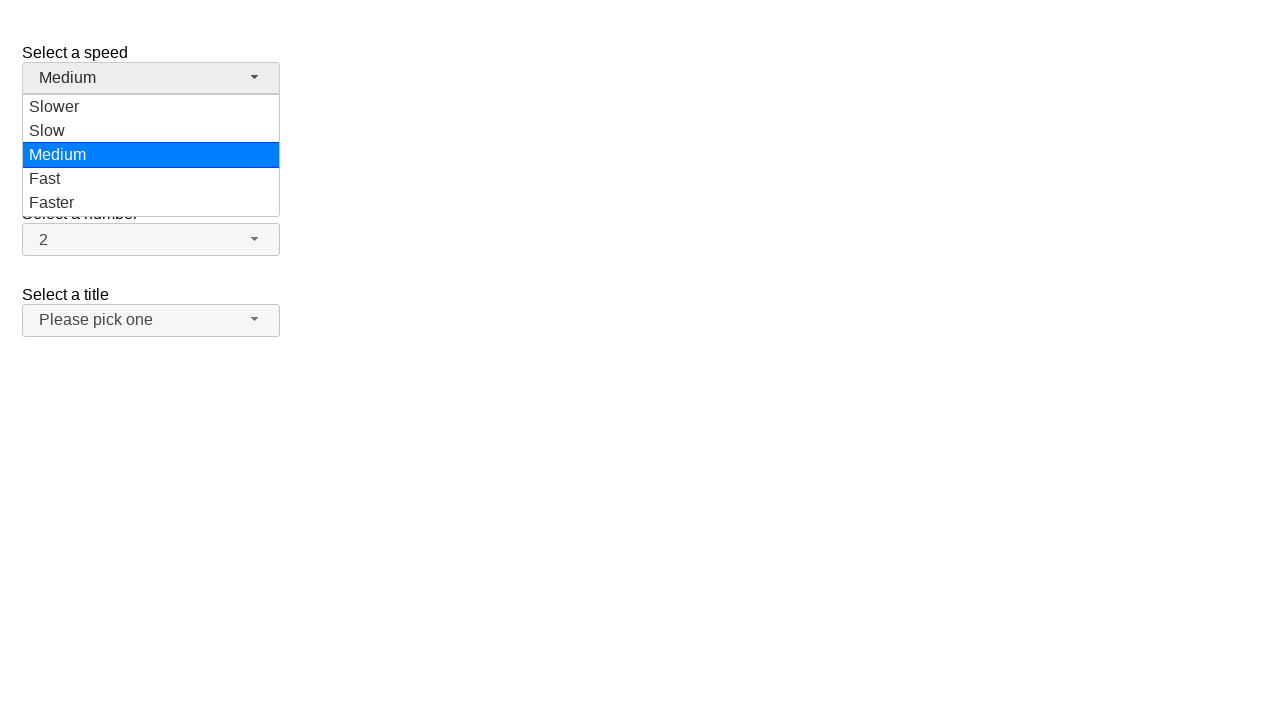

Selected 'Faster' option from speed dropdown at (151, 203) on xpath=//ul[@id='speed-menu']//li[@class='ui-menu-item']/div[text()='Faster']
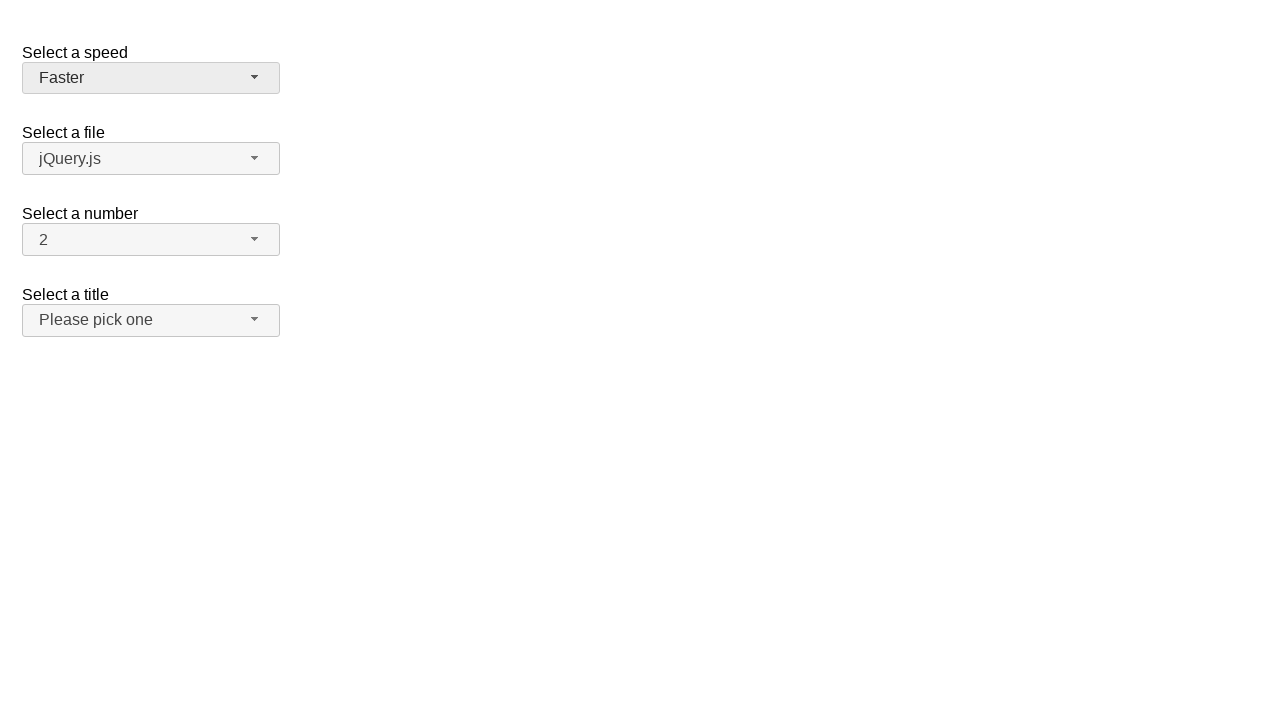

Clicked number dropdown button at (151, 240) on xpath=//span[@id='number-button']
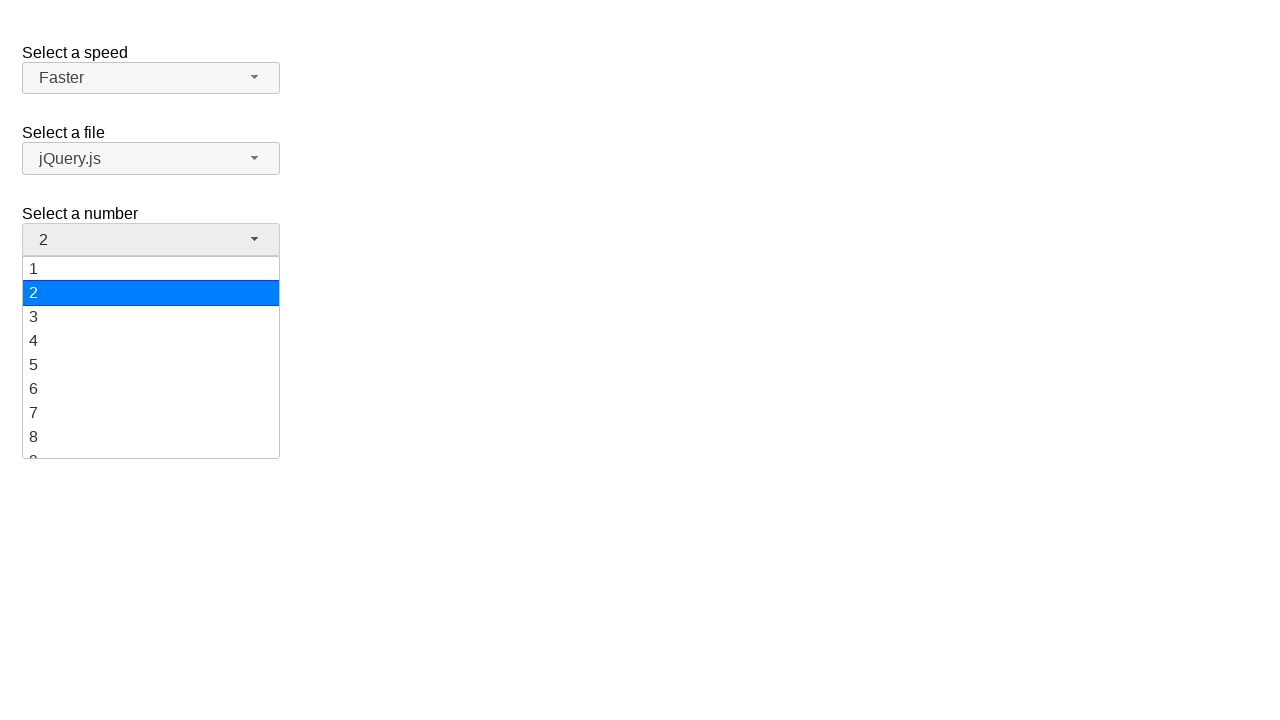

Number dropdown menu items loaded
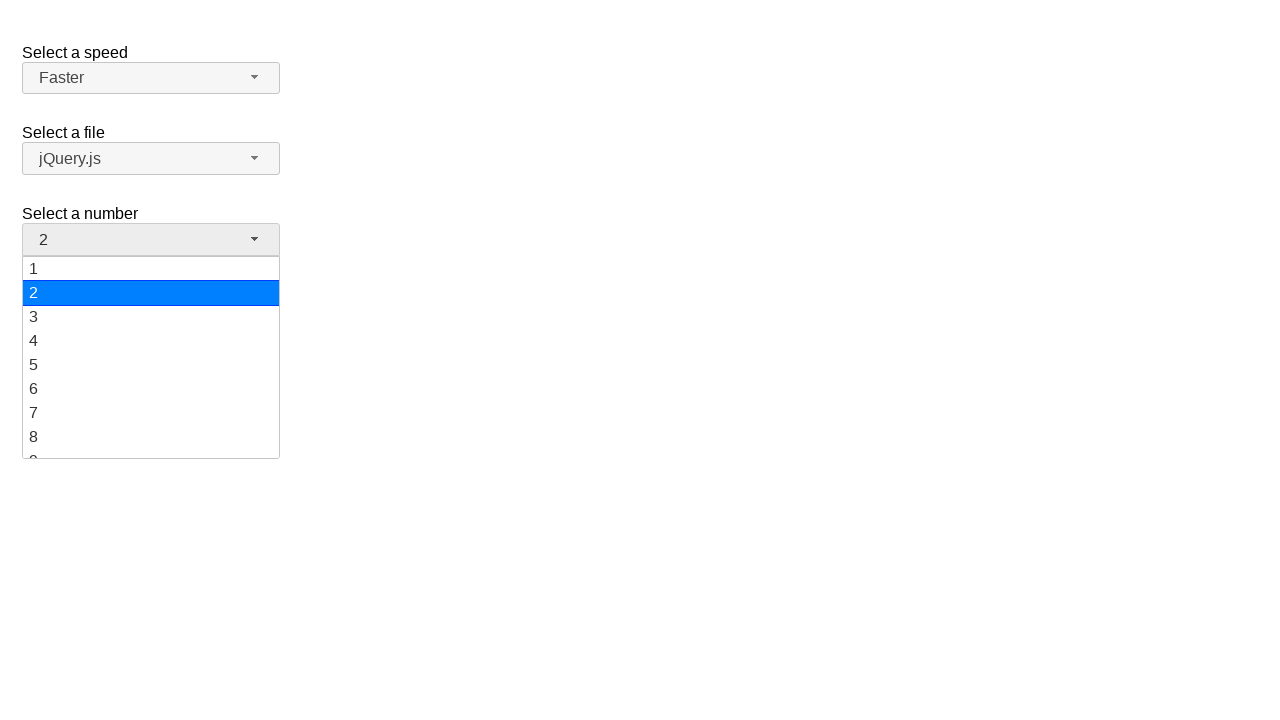

Selected '19' option from number dropdown at (151, 445) on xpath=//ul[@id='number-menu']//li[@class='ui-menu-item']/div[text()='19']
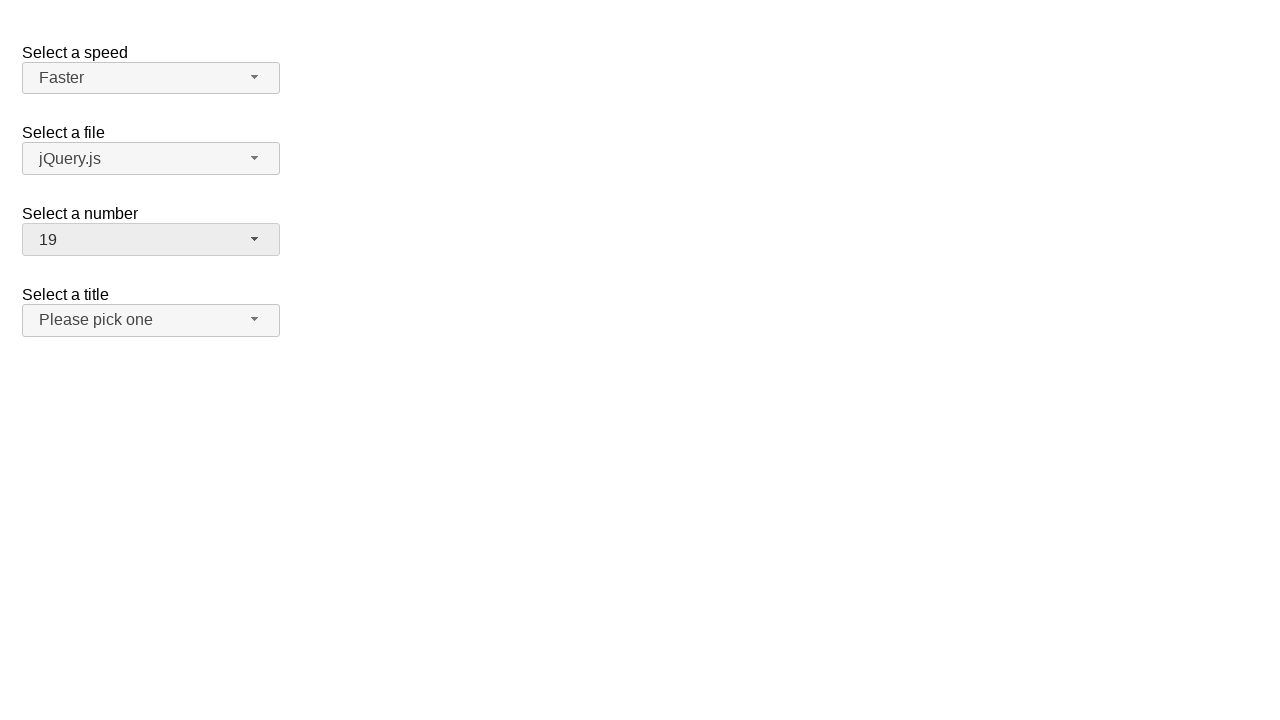

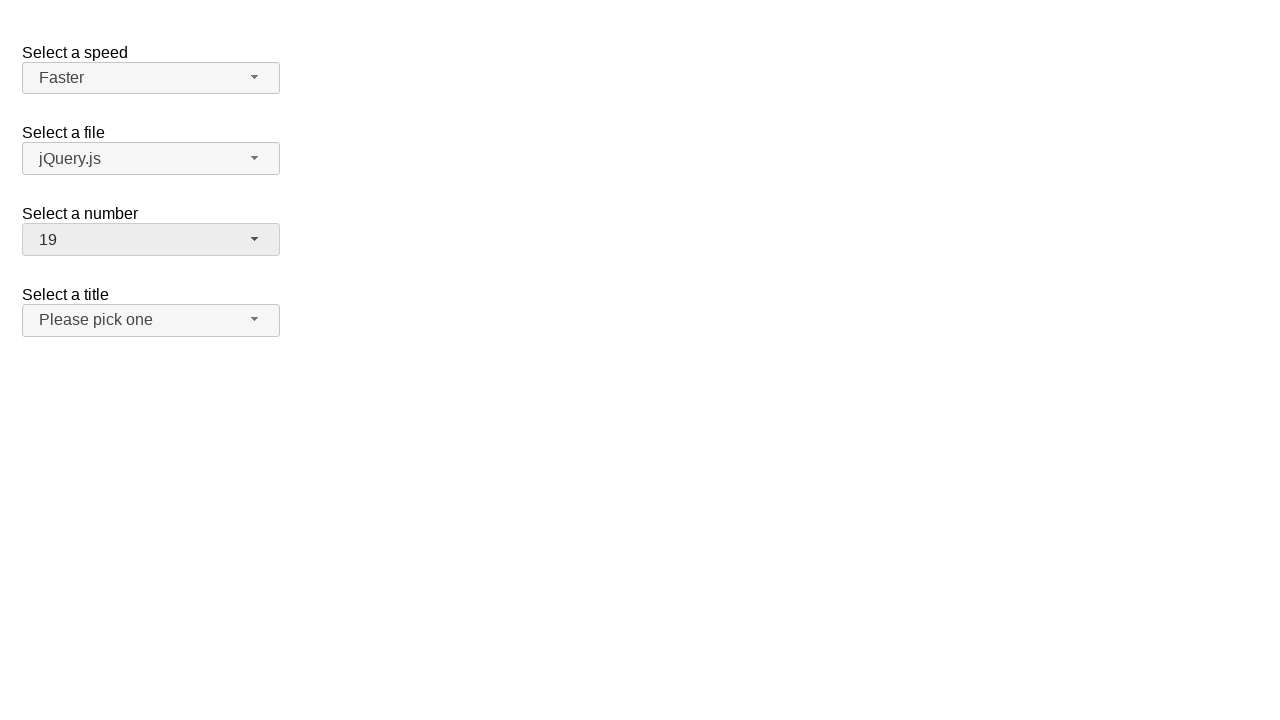